Performs a mouse hover action on a navigation menu item and then clicks on a submenu link for XPath Practice

Starting URL: https://www.hyrtutorials.com/

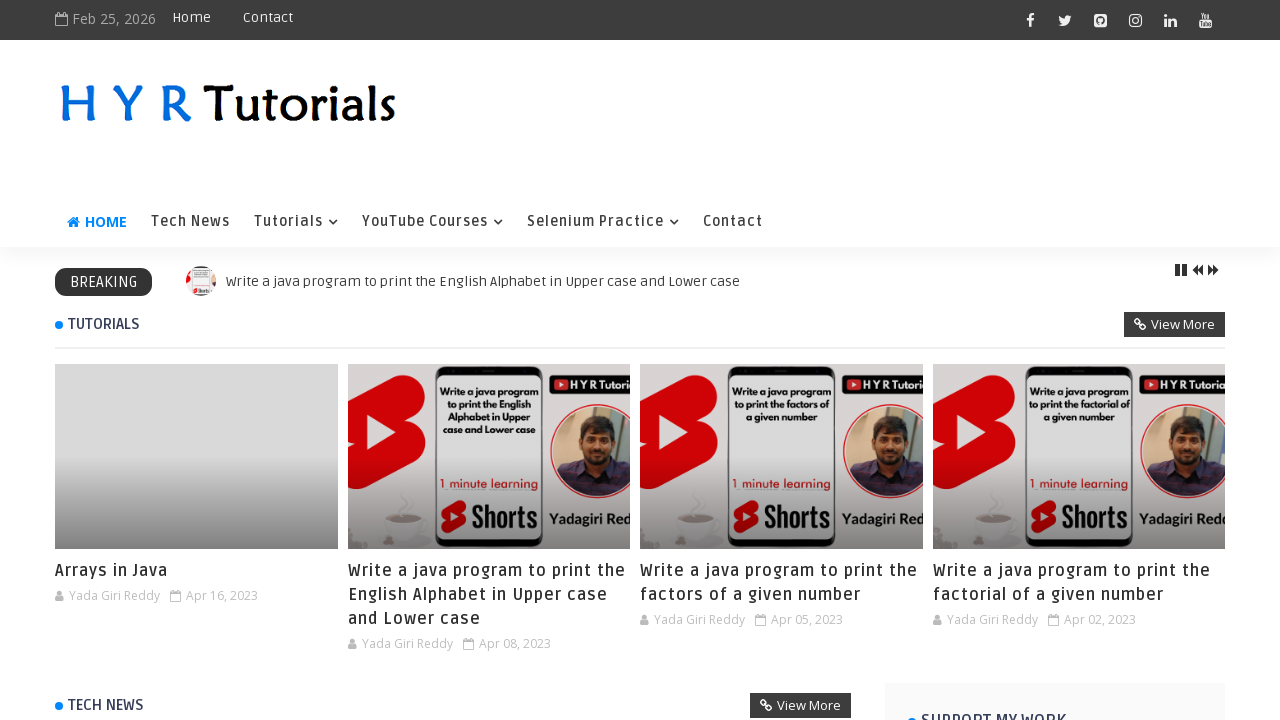

Hovered over 4th navigation menu item to reveal submenu at (603, 222) on xpath=//ul[@id='nav1']/child::li[4]
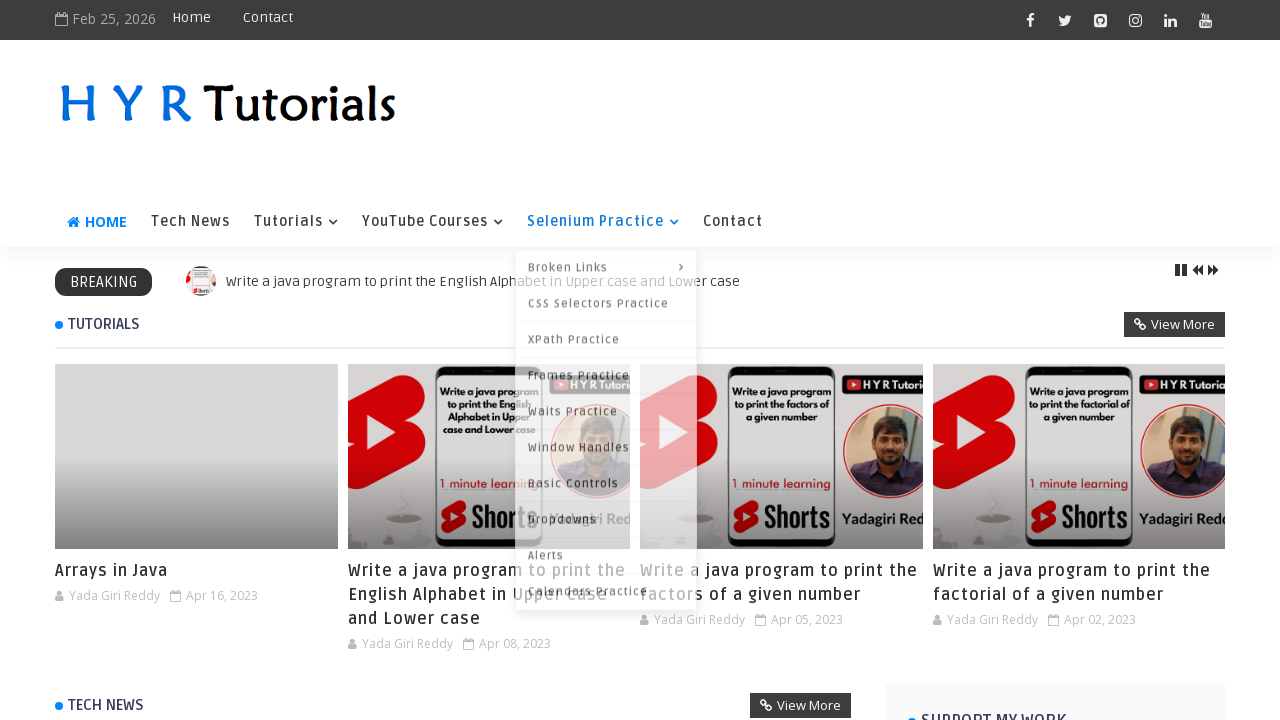

Clicked on XPath Practice link in submenu at (606, 336) on text=XPath Practice
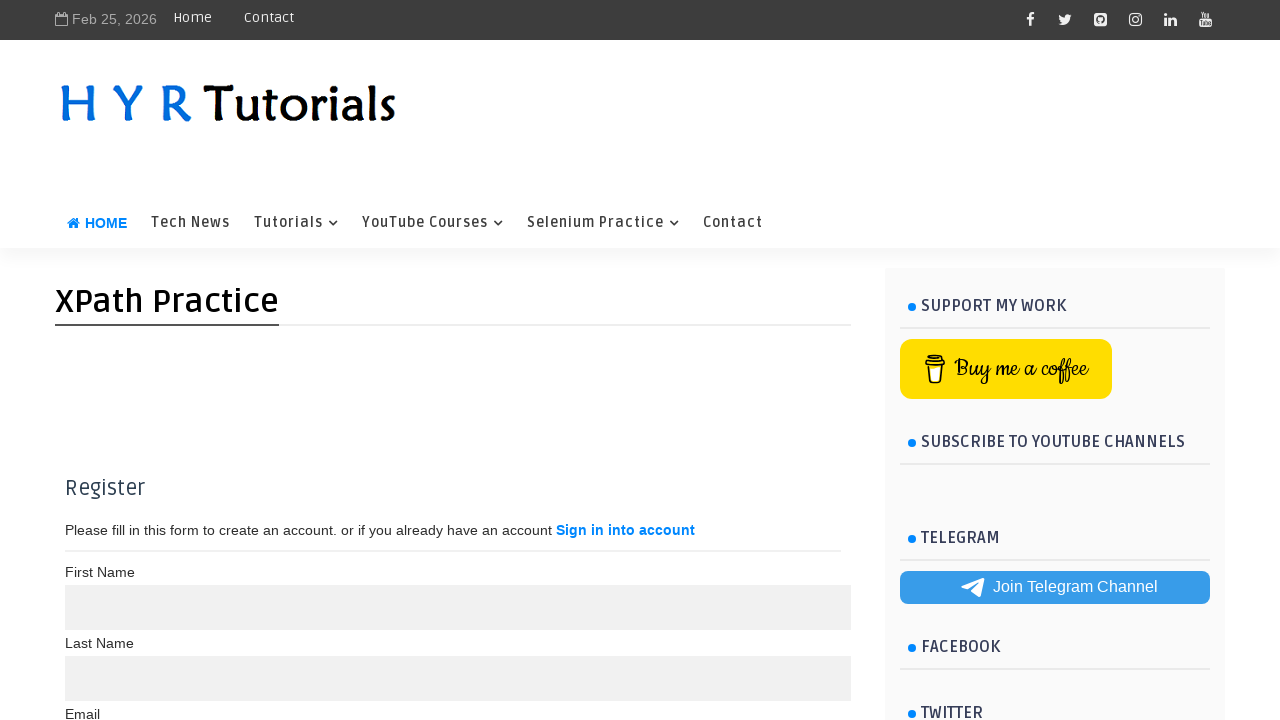

Navigation to XPath Practice page completed
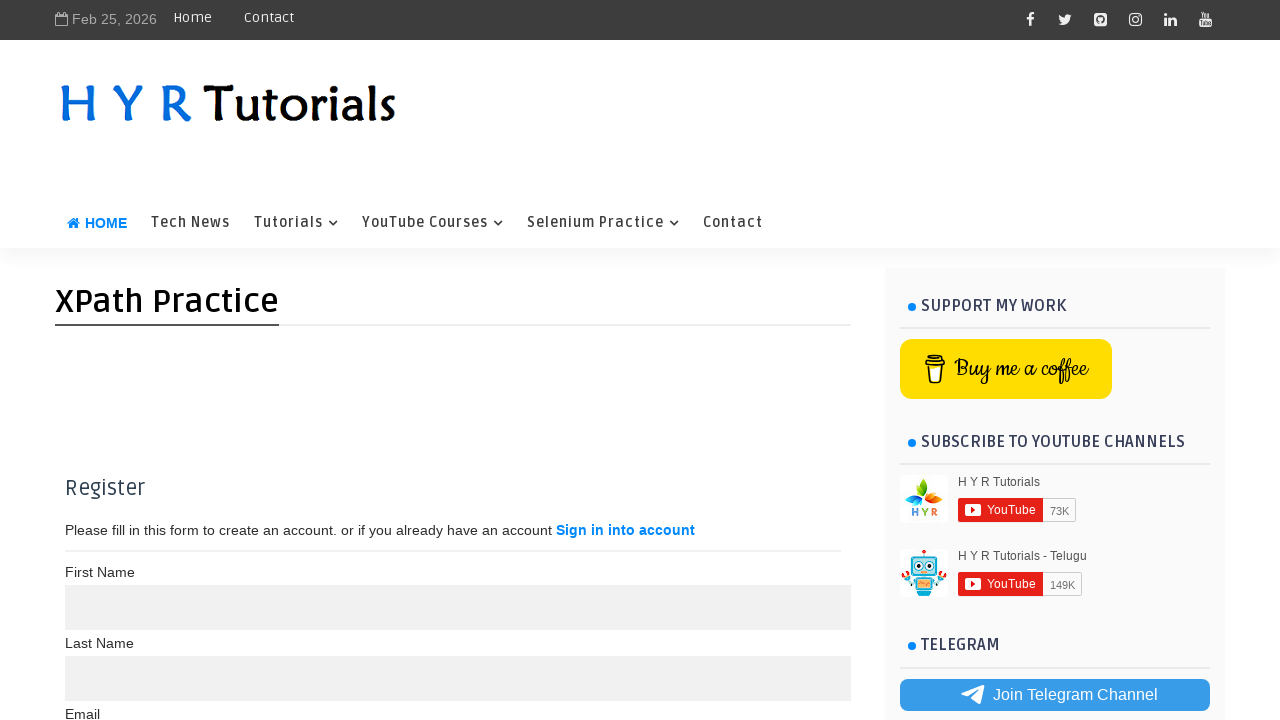

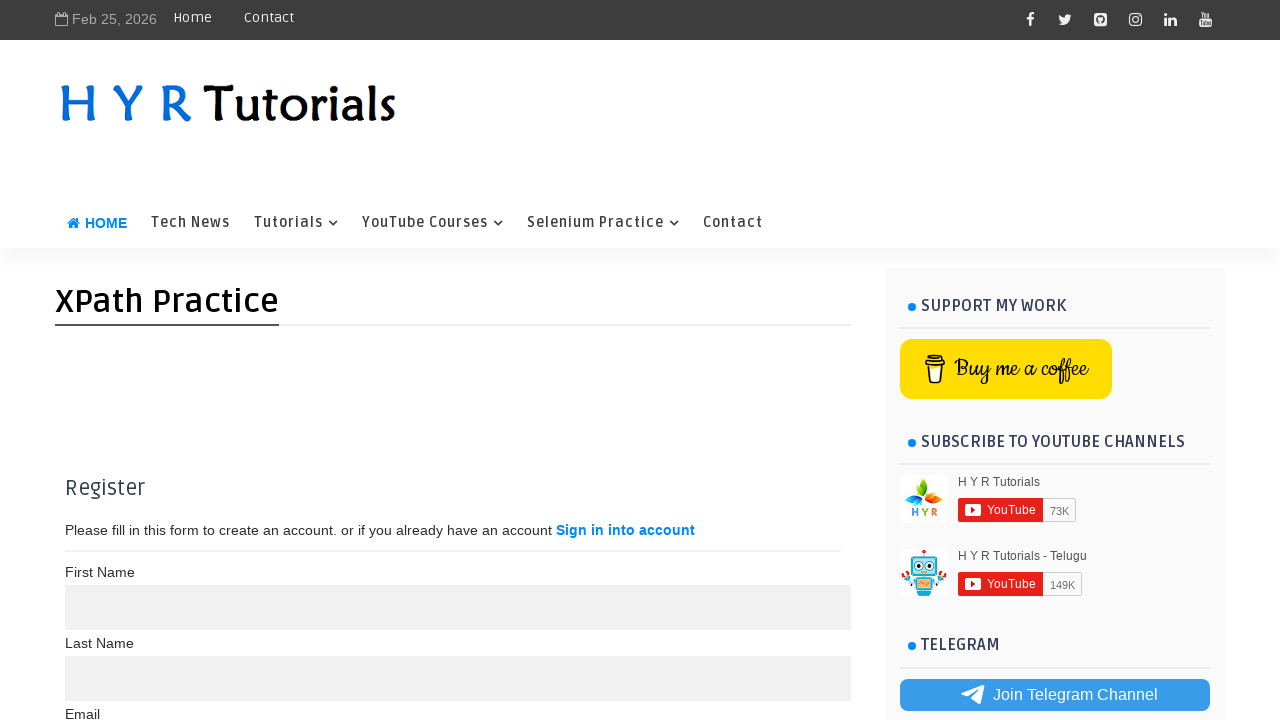